Tests dropdown selection functionality by selecting a country (USA) from the first dropdown and then selecting a corresponding city (New York) from the second dependent dropdown.

Starting URL: https://leafground.com/select.xhtml

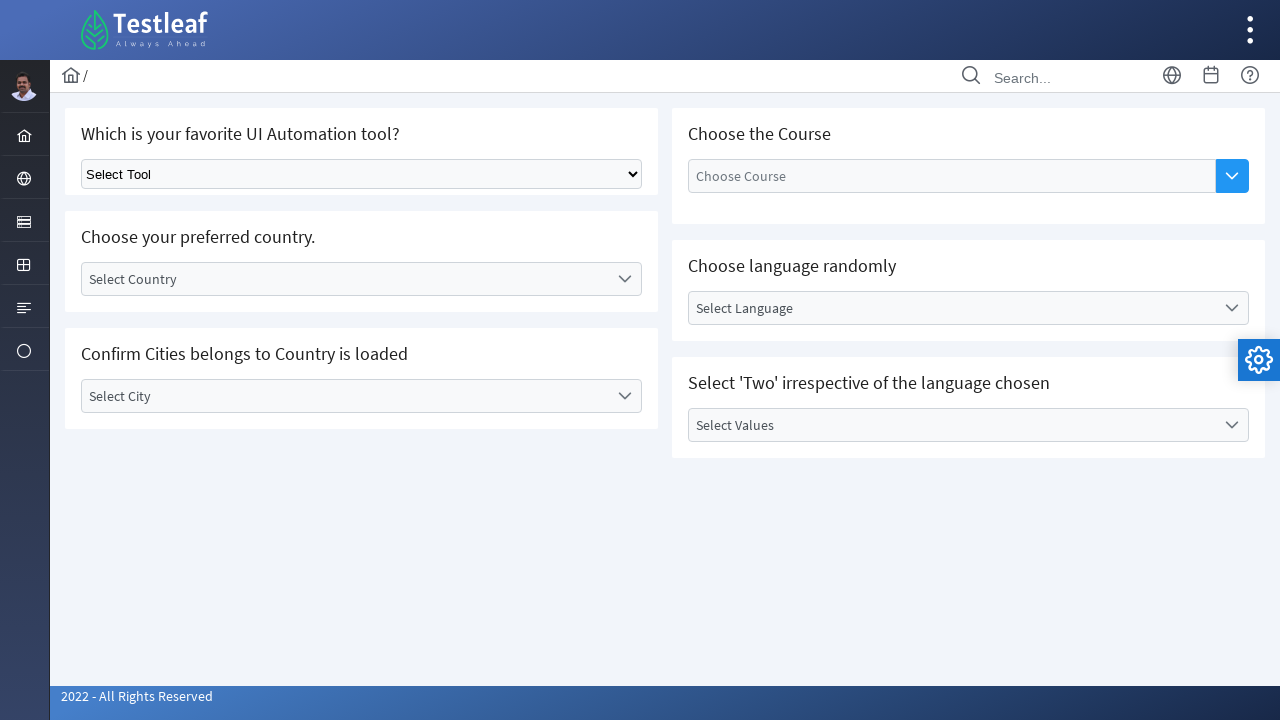

Clicked on the first dropdown to open country selector at (624, 279) on (//*[contains(@class,'ui-selectonemenu-trigger')])[1]
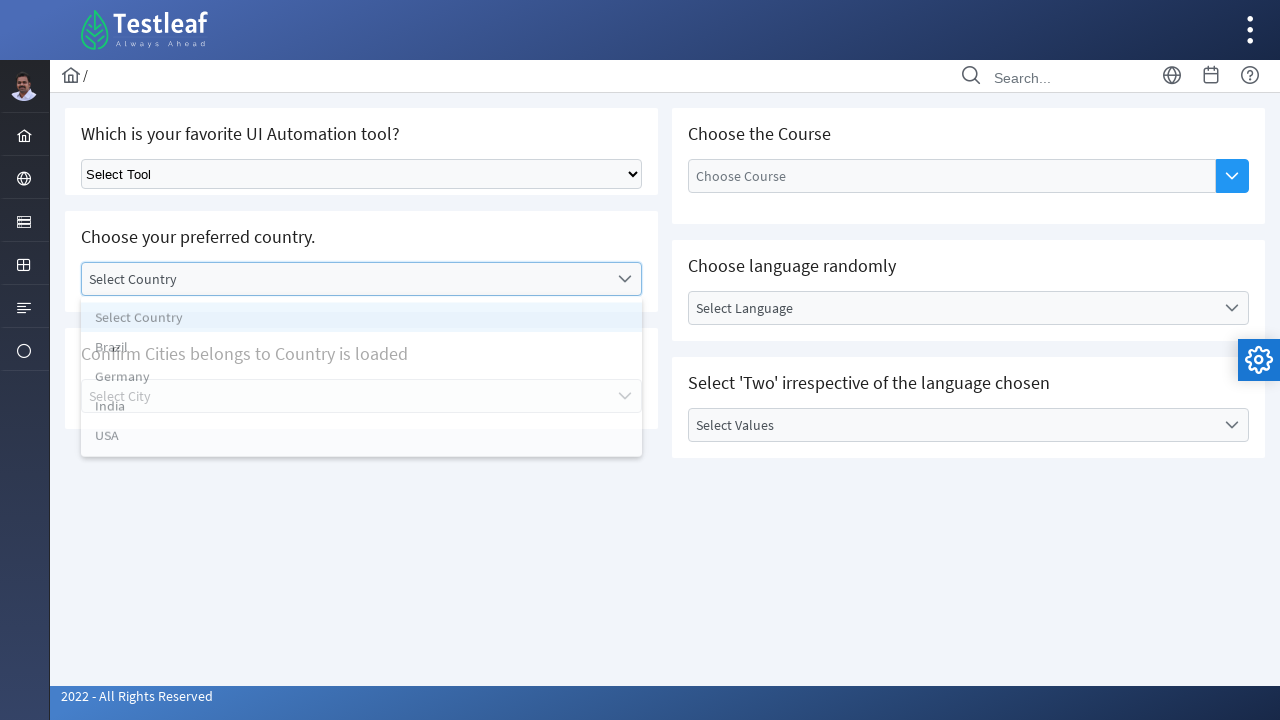

Country dropdown options loaded and became visible
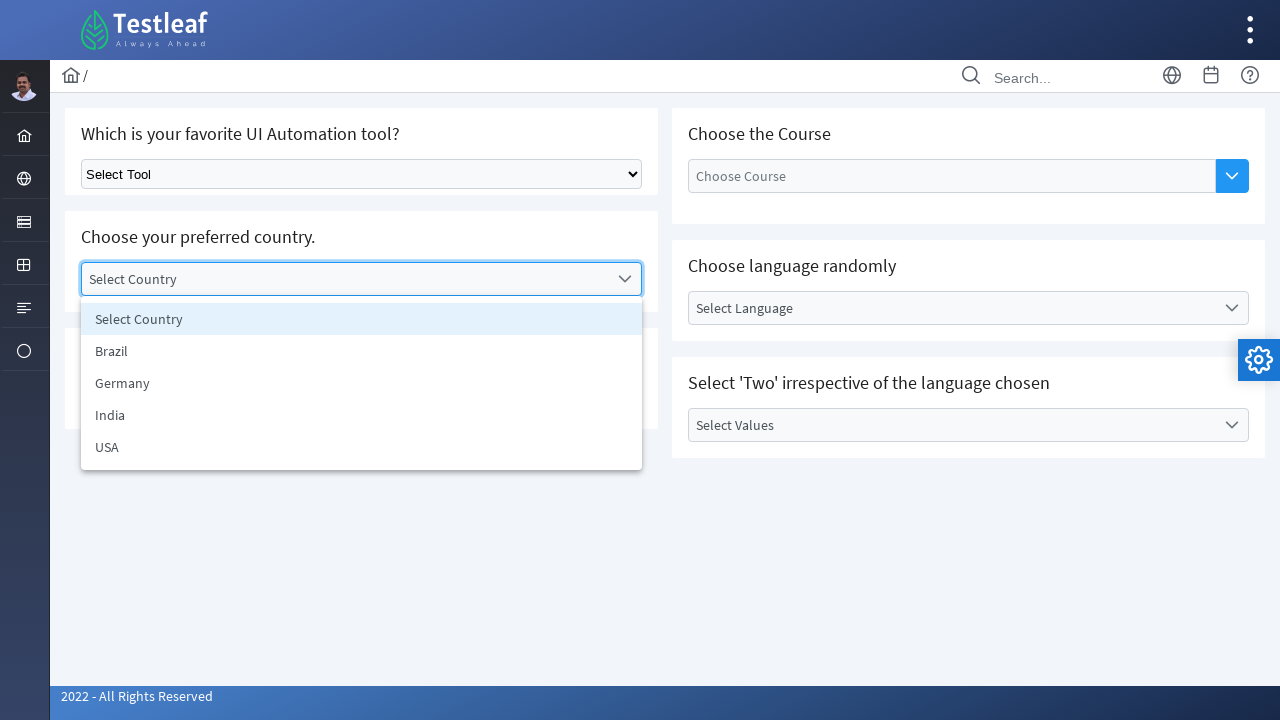

Selected 'USA' from the country dropdown at (362, 447) on xpath=//*[@id='j_idt87:country_items']//li[text()='USA']
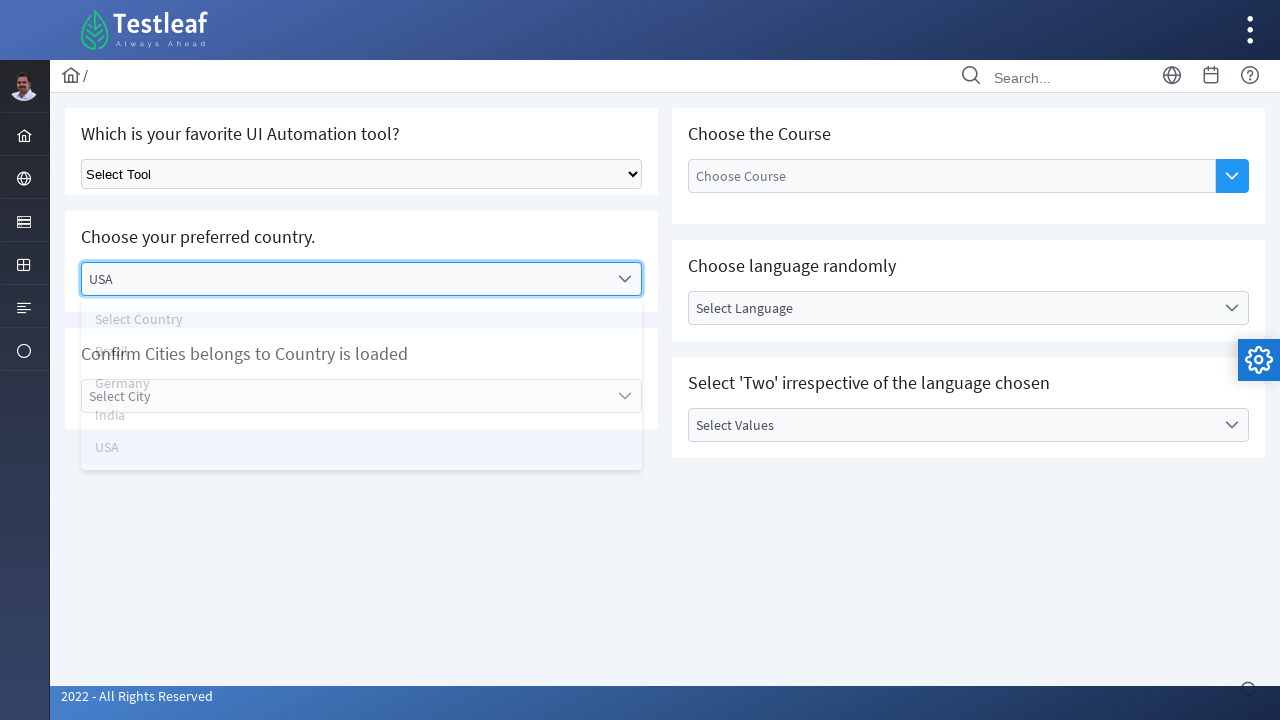

City dropdown selector became available after country selection
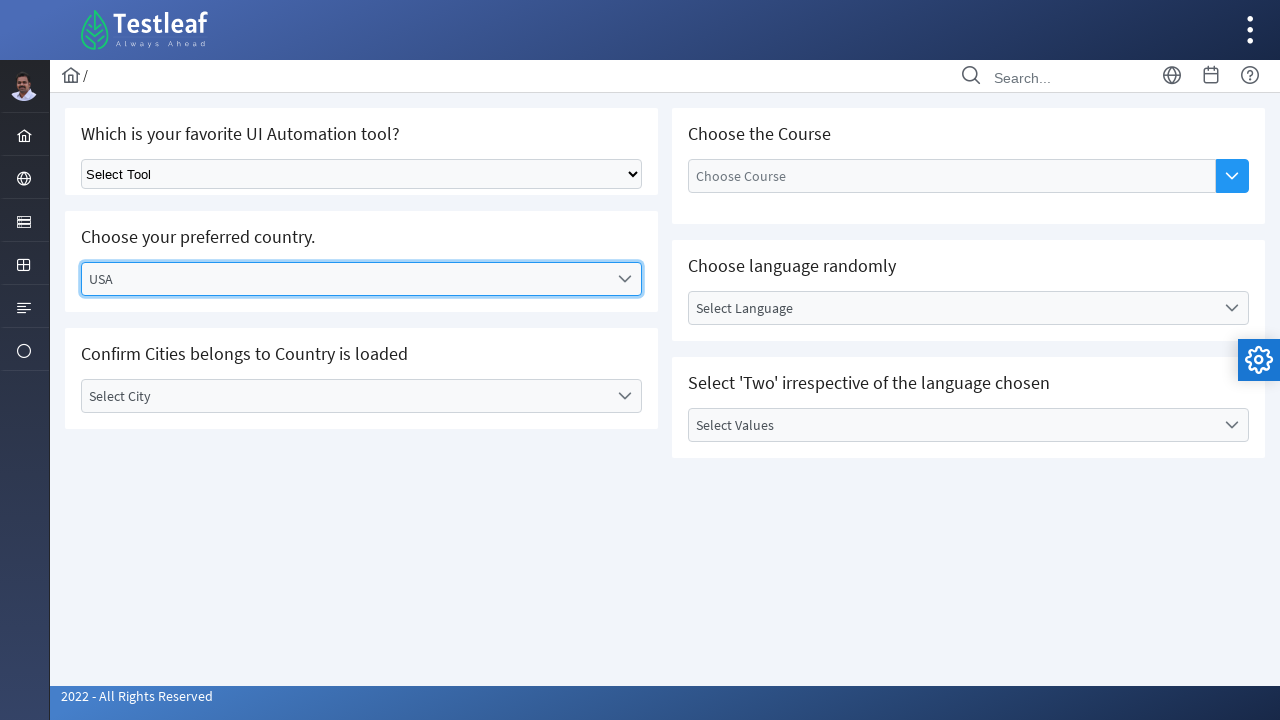

Waited 1 second for dependent city dropdown to populate
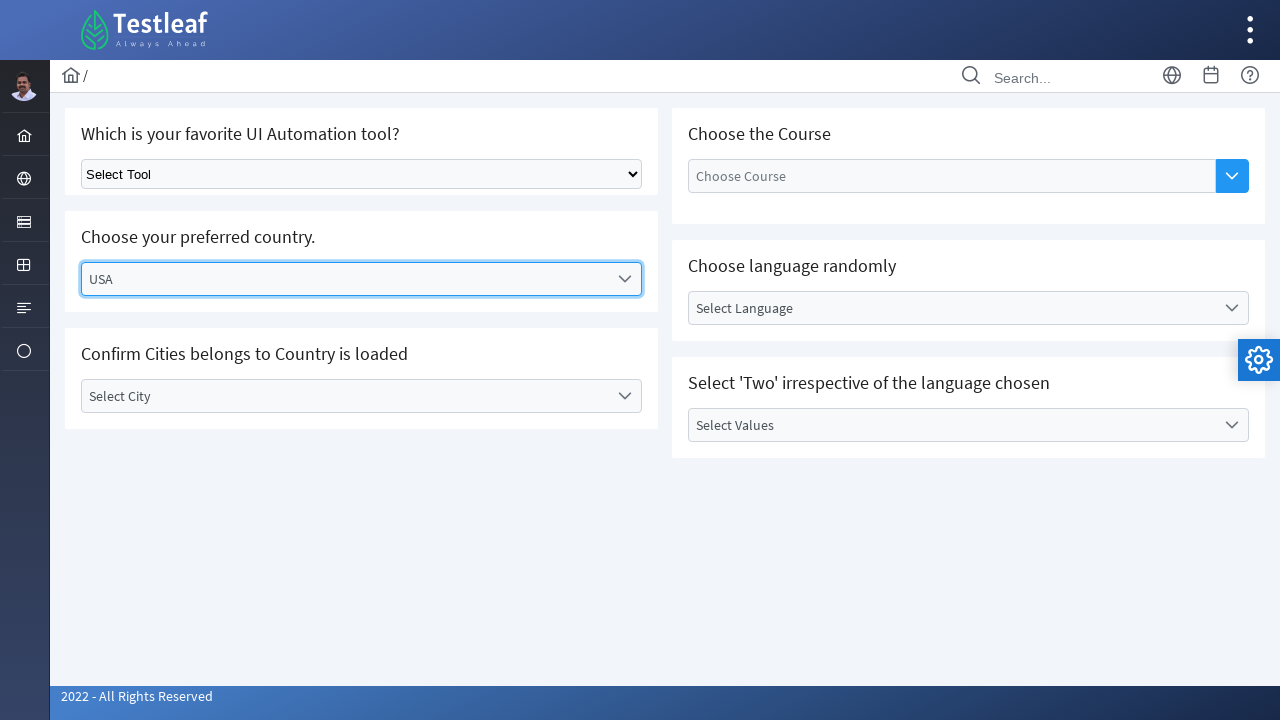

Clicked on the second dropdown to open city selector at (624, 396) on (//*[contains(@class,'ui-selectonemenu-trigger')])[2]
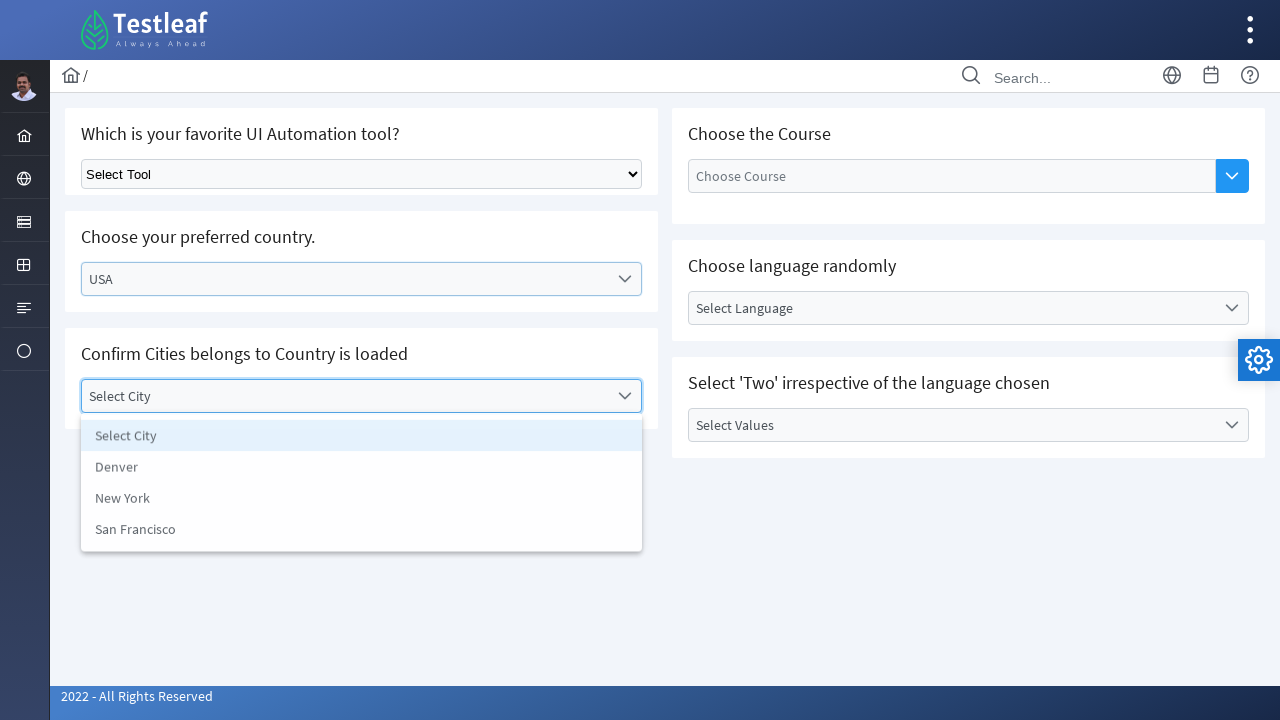

City dropdown options loaded and became visible
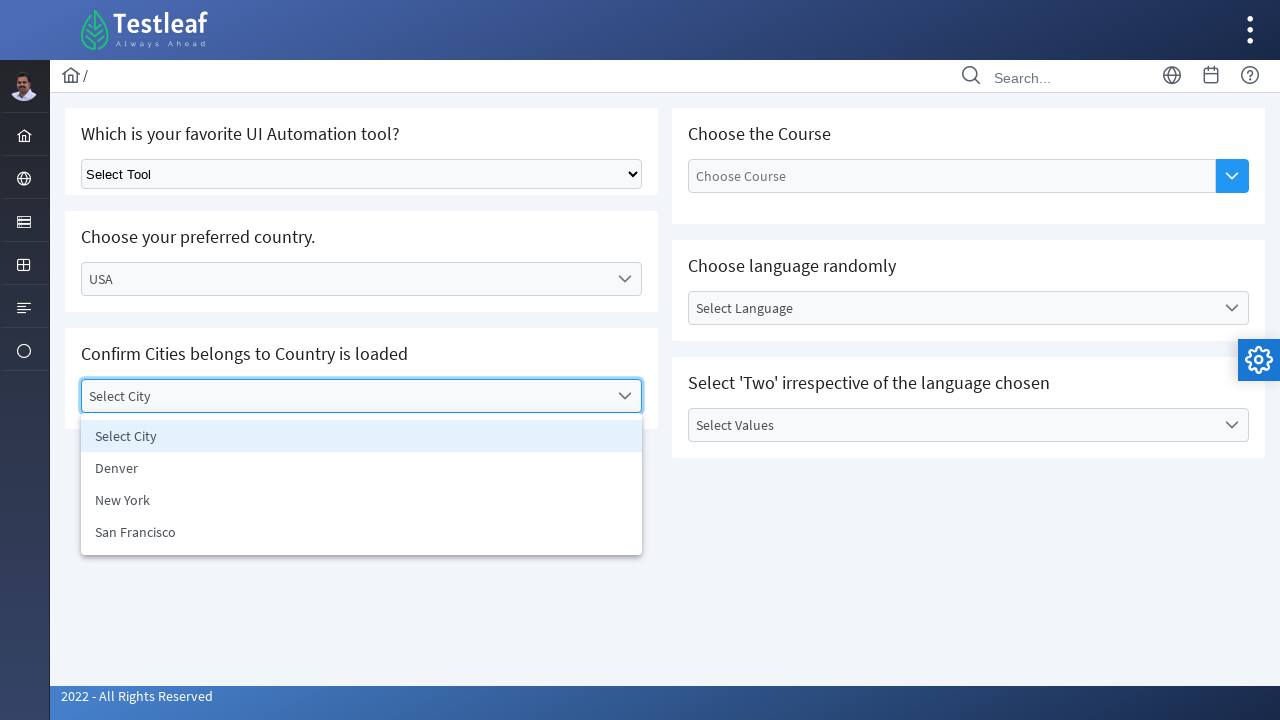

Selected 'New York' from the city dropdown at (362, 500) on xpath=//*[@id='j_idt87:city_items']//li[text()='New York']
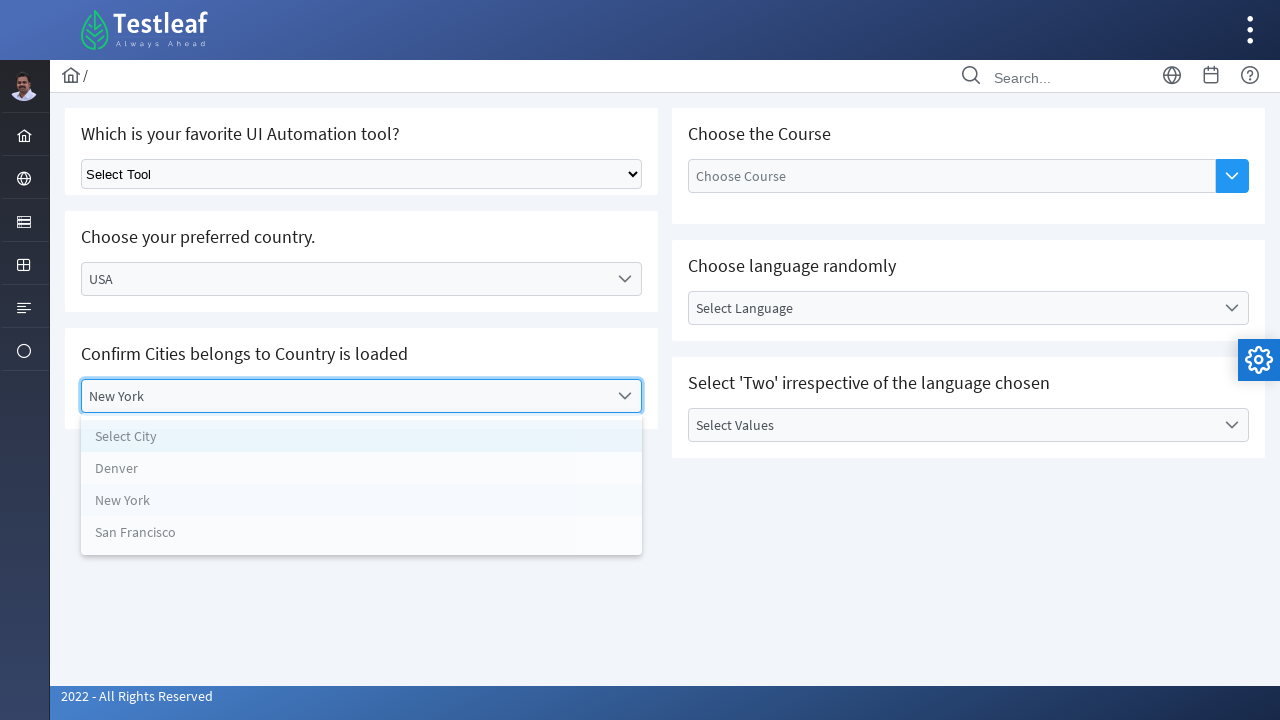

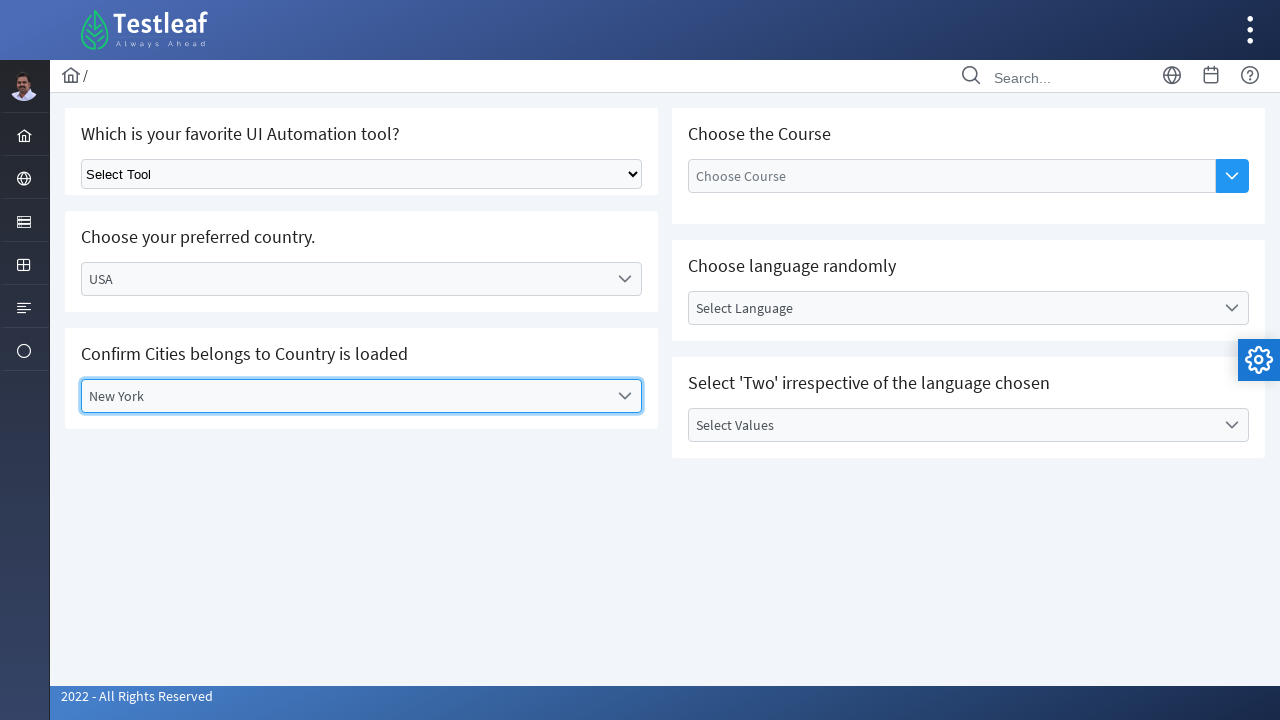